Tests table sorting functionality on a shopping practice site by clicking "Top Deals" to open a new window, switching to it, clicking the table header to sort, and verifying the items are sorted alphabetically.

Starting URL: https://rahulshettyacademy.com/seleniumPractise/#/

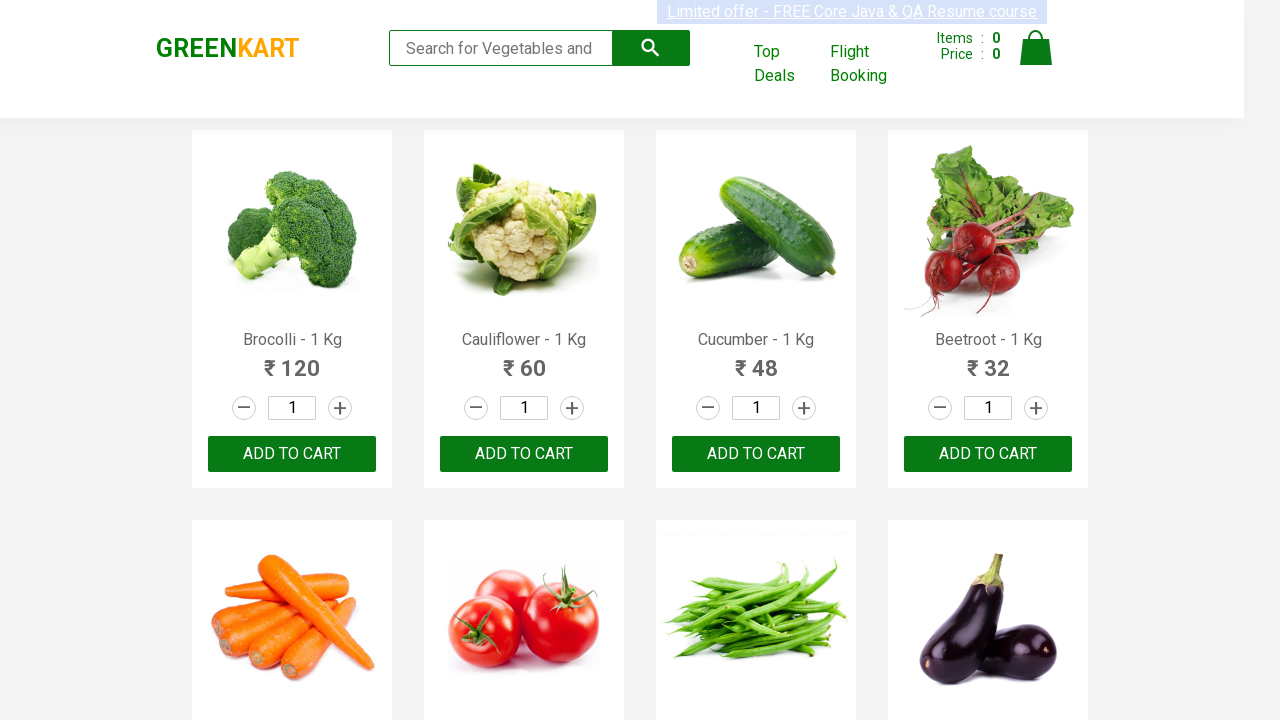

Clicked 'Top Deals' link to open new window at (787, 64) on xpath=//a[text()='Top Deals']
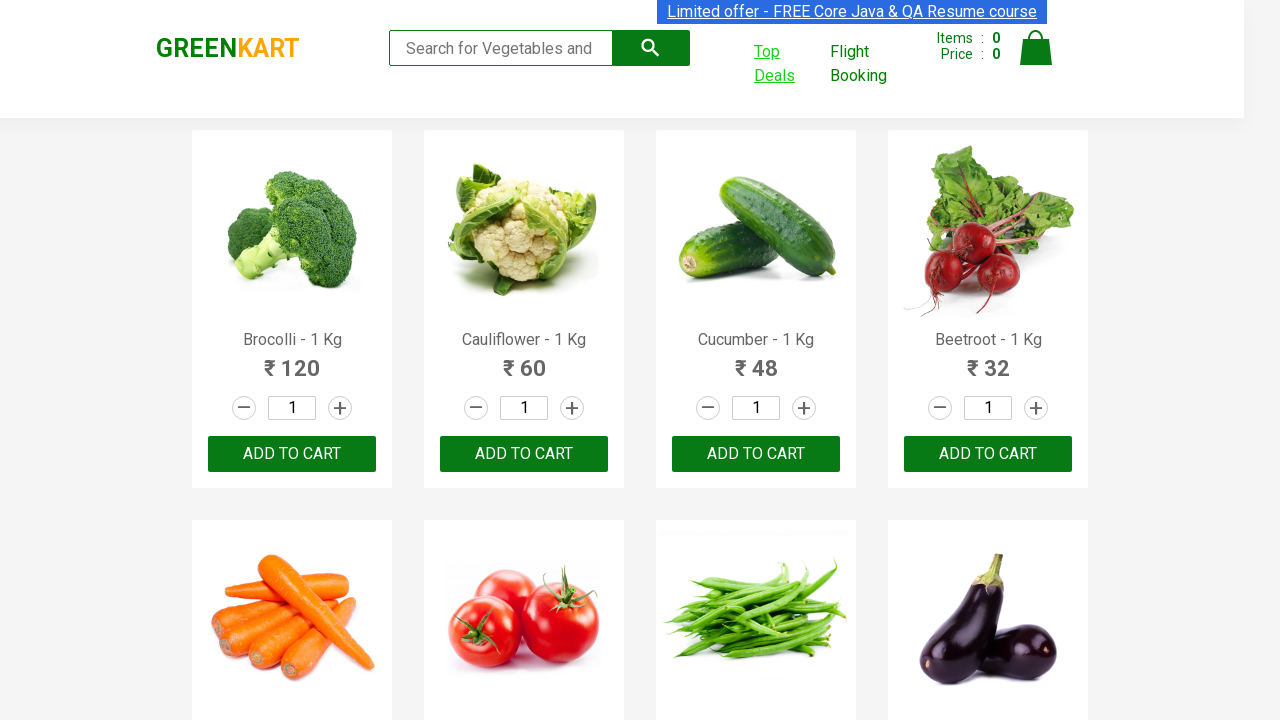

New window opened and reference obtained
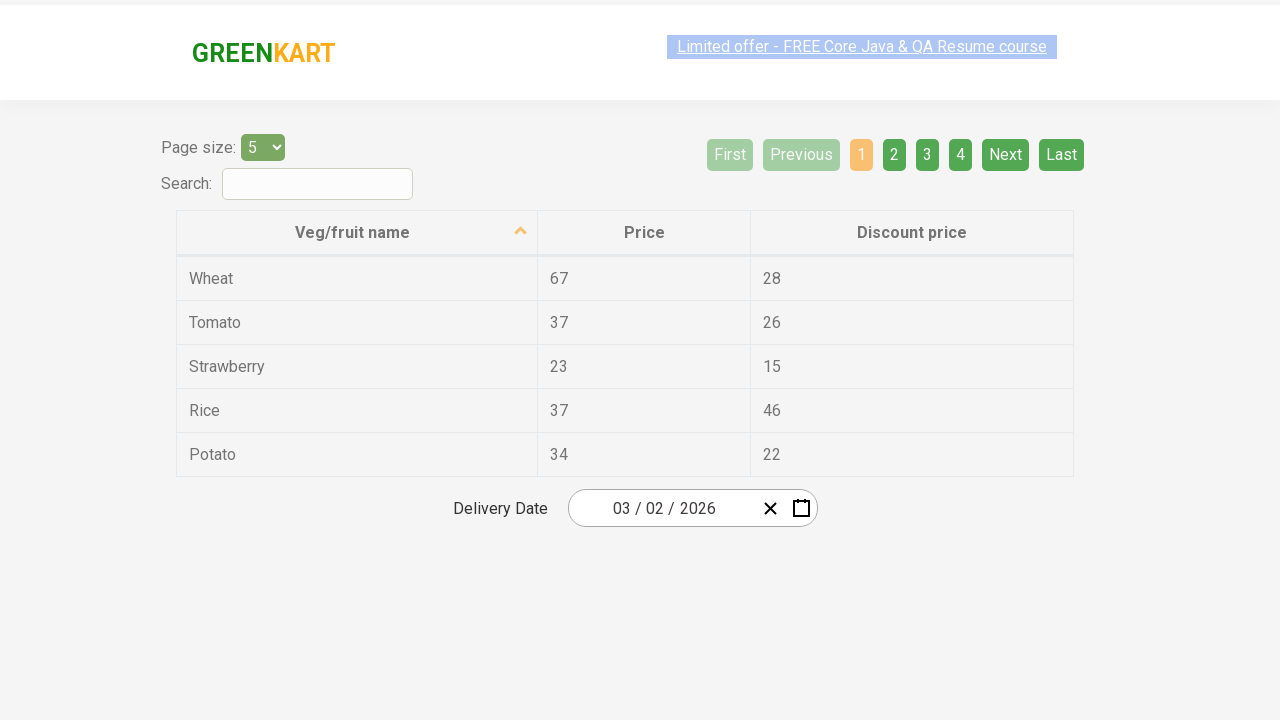

New page finished loading
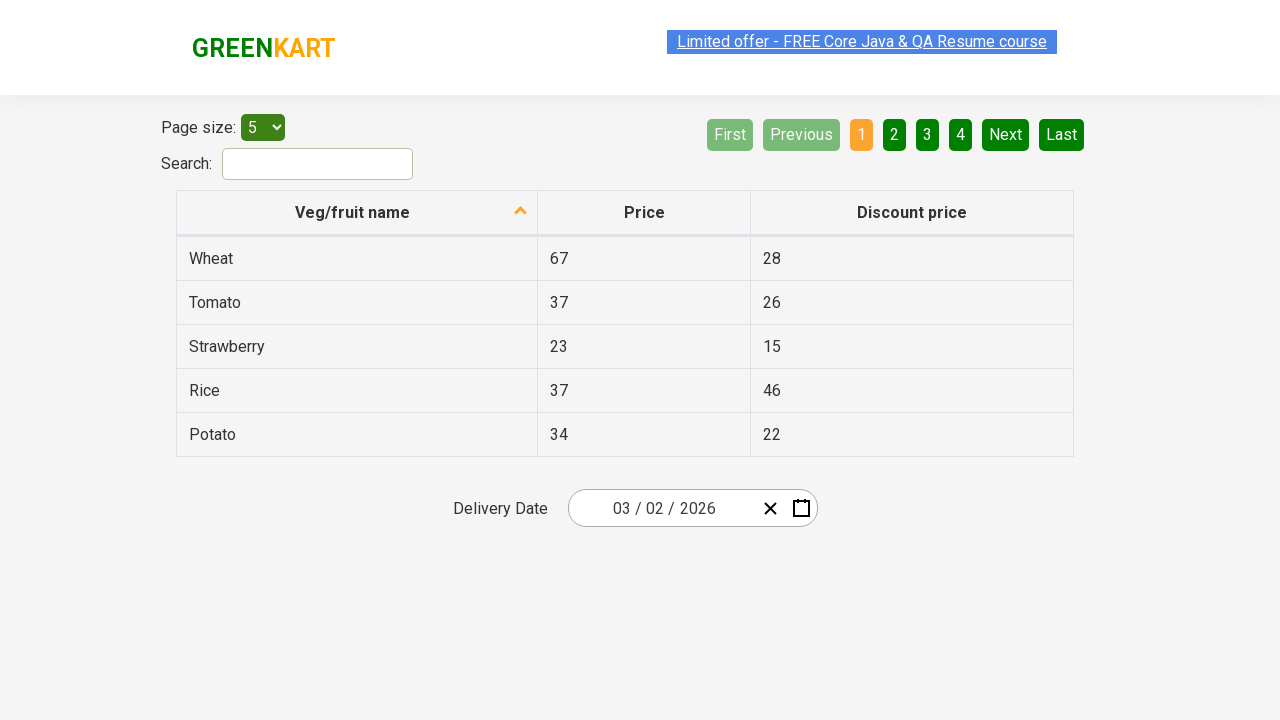

Clicked first column header to sort table at (357, 213) on xpath=//tr/th[1]
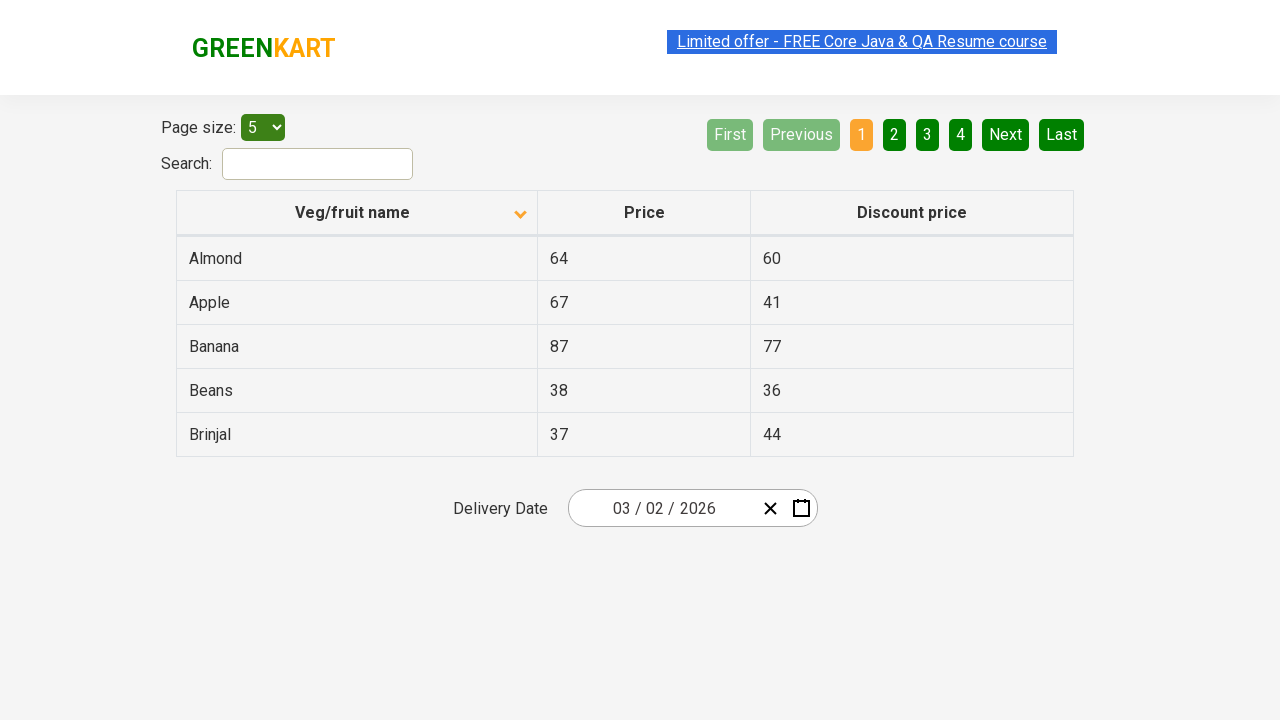

Table data loaded after sorting
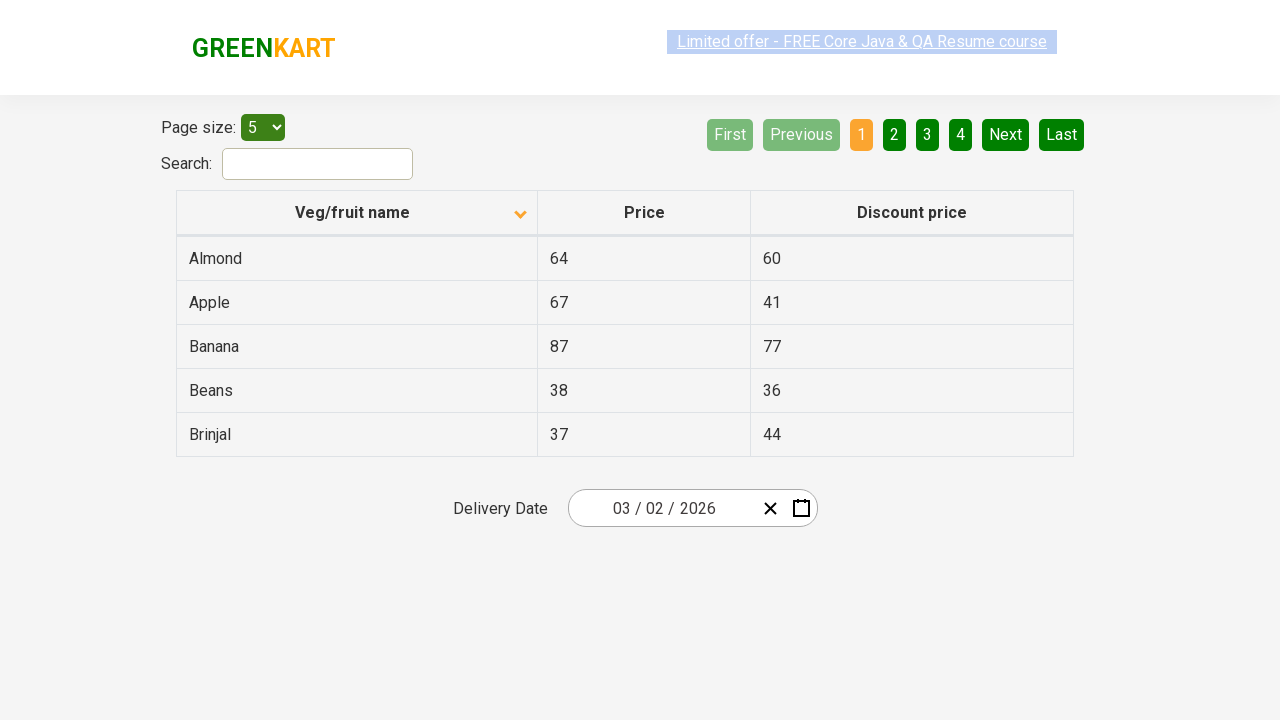

Retrieved 5 items from first column
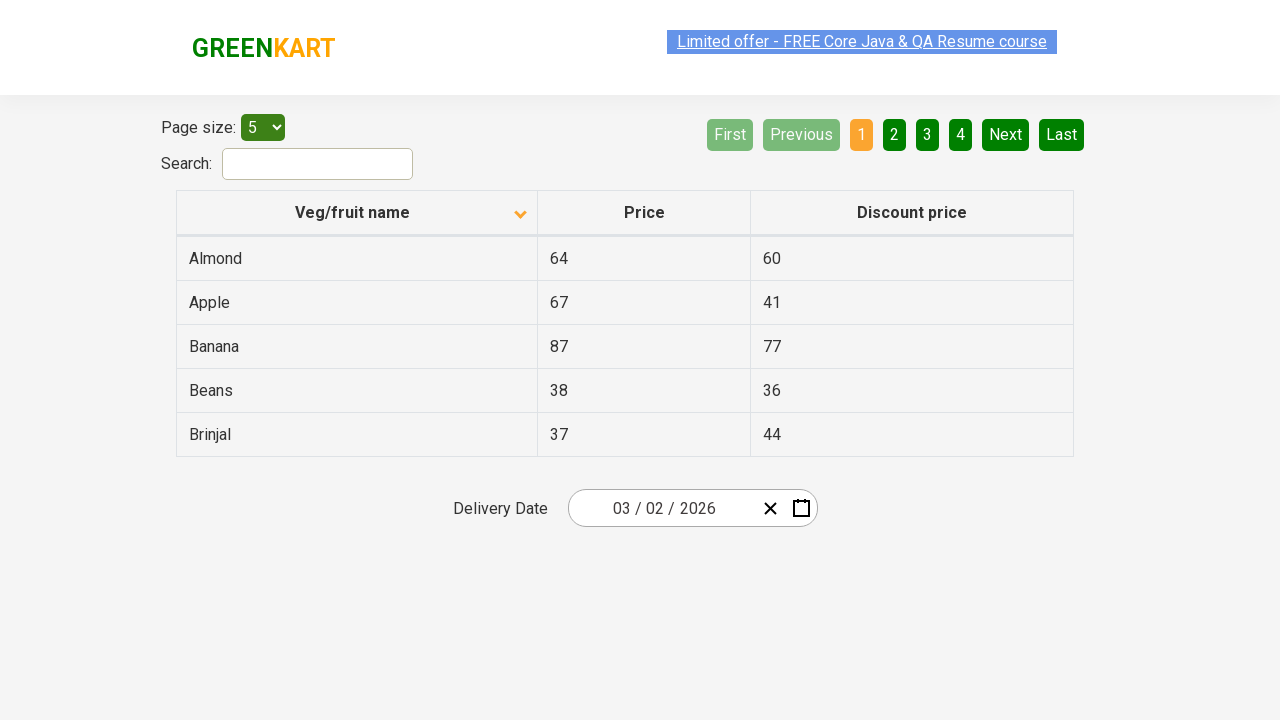

Verified that table items are sorted alphabetically
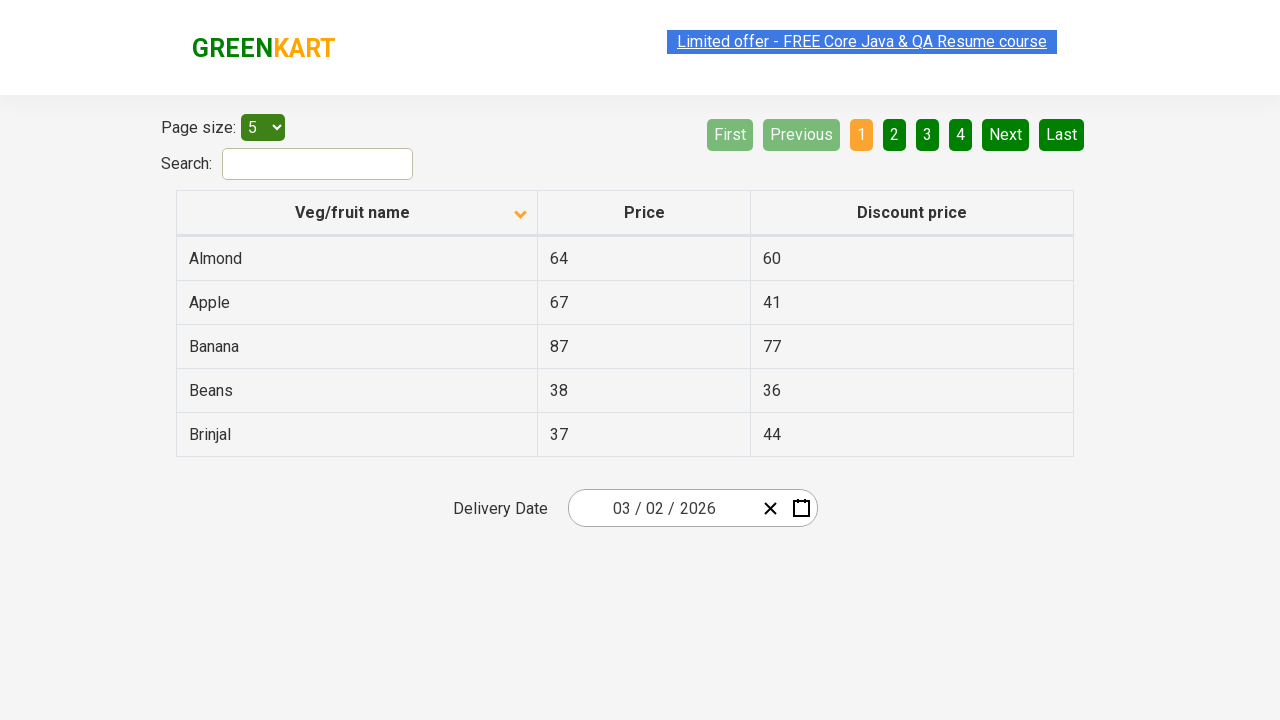

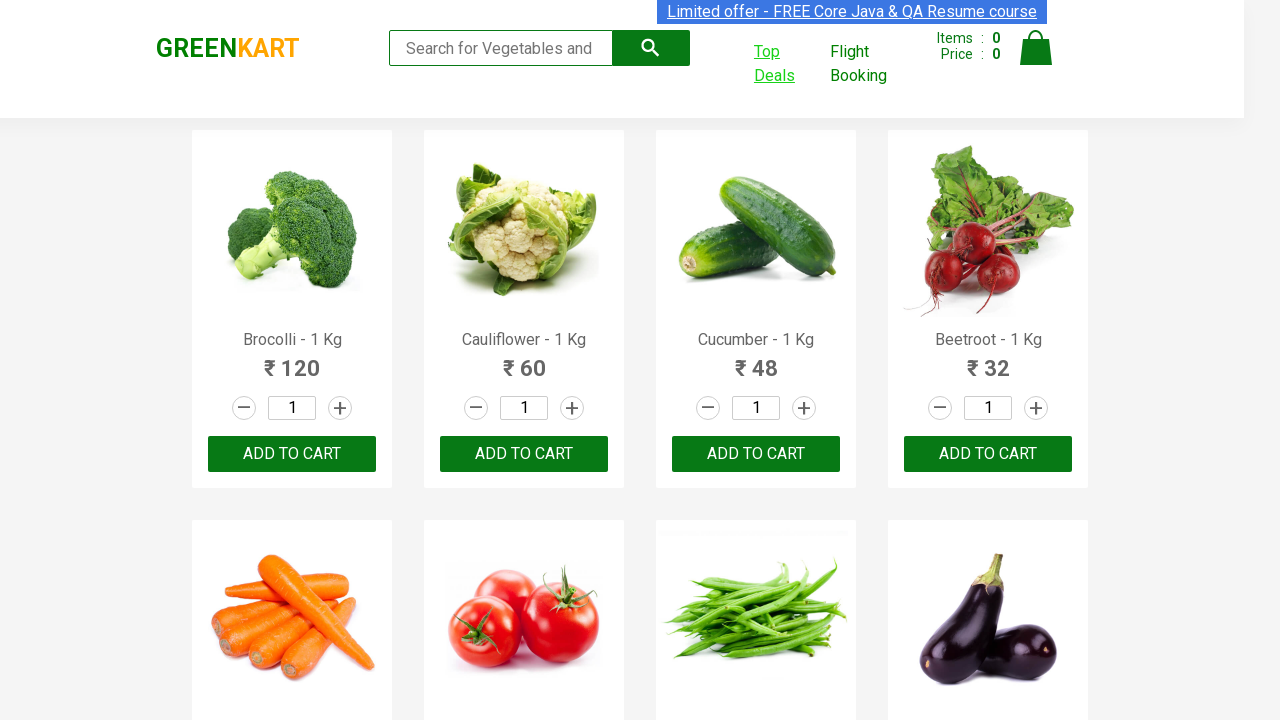